Tests that coupon code cannot be applied when cart value is less than minimum required amount

Starting URL: http://practice.automationtesting.in

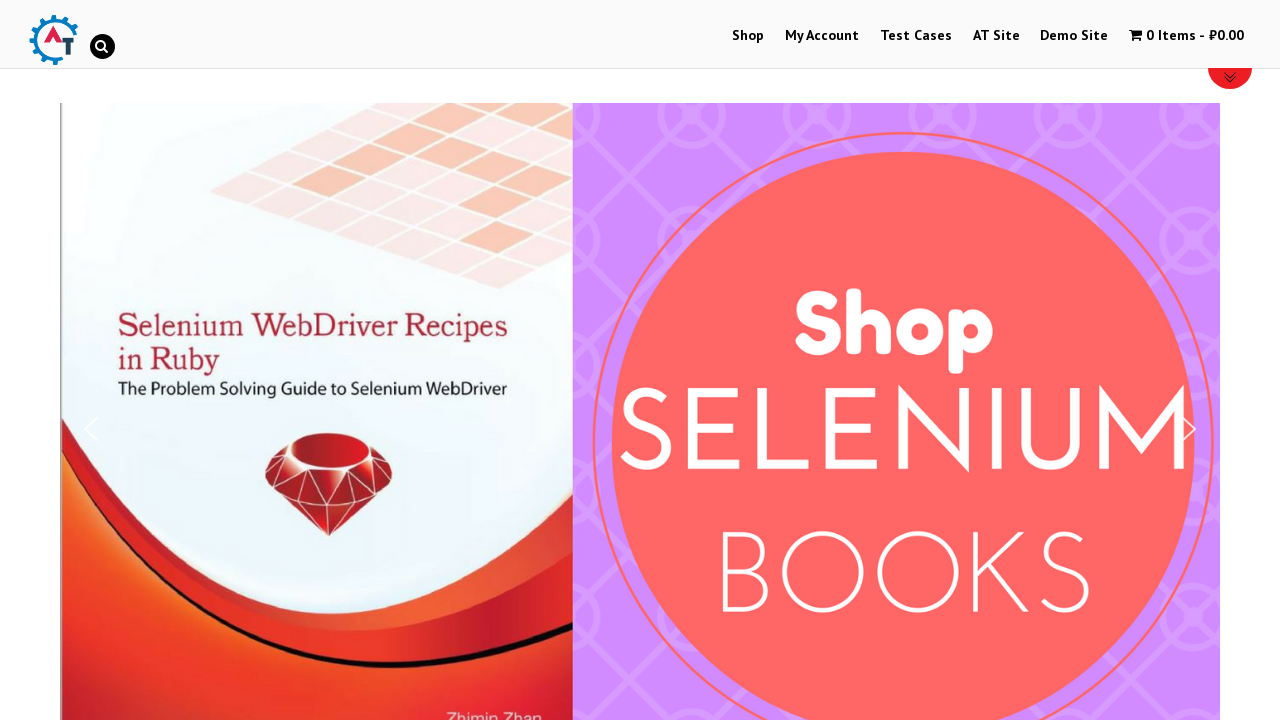

Clicked on Shop Menu at (748, 36) on xpath=//li[@id='menu-item-40']
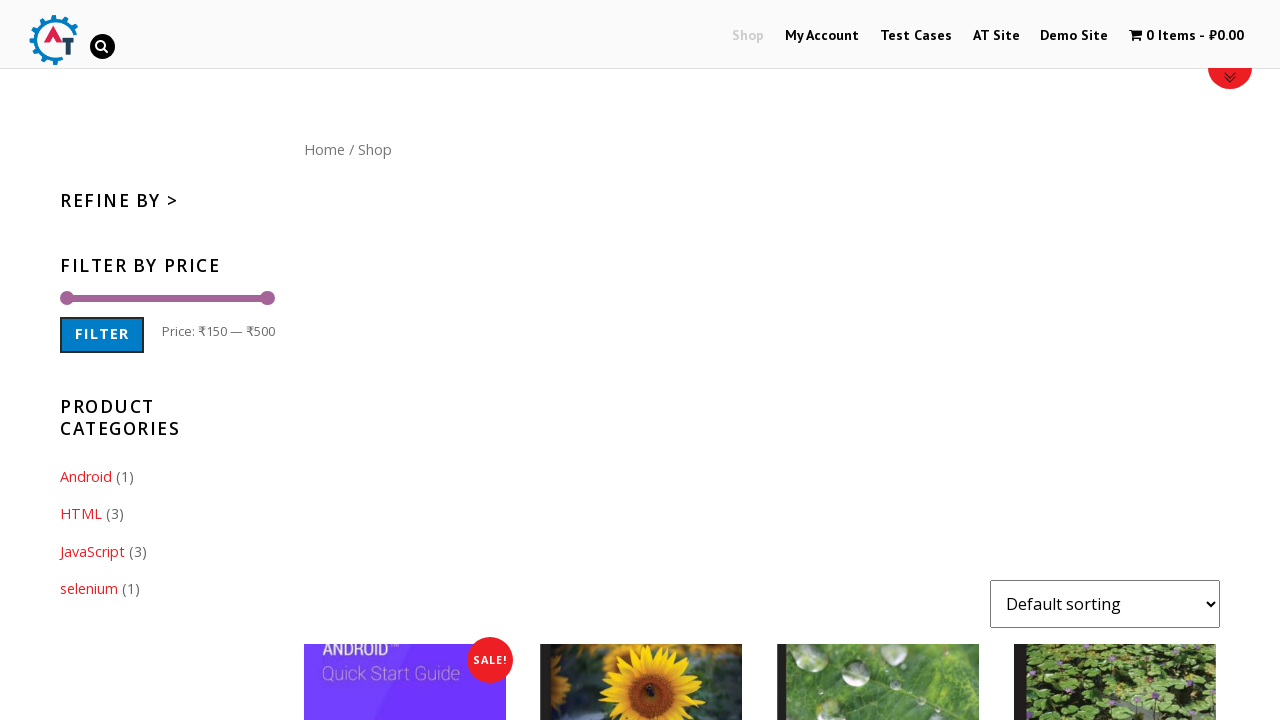

Clicked on Home menu button at (324, 149) on xpath=//div[@id='content']/nav/a
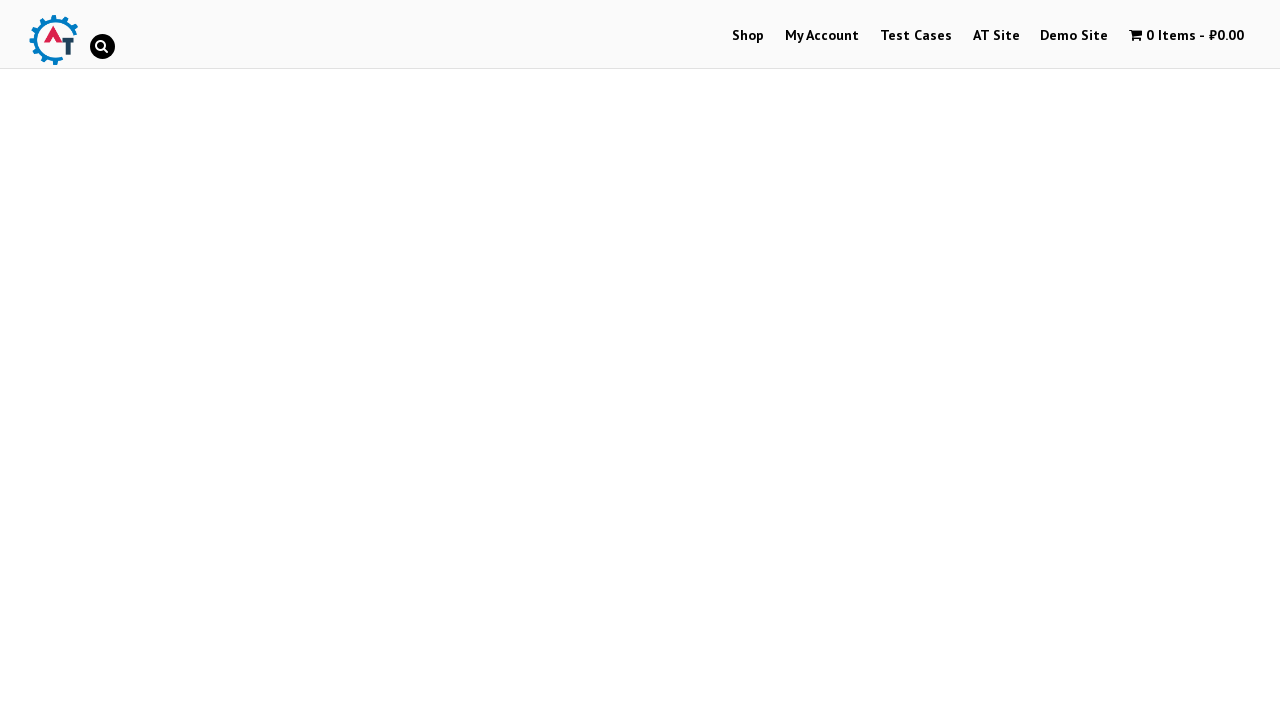

Clicked on Mastering JavaScript book image at (1039, 361) on (//img[@title='Mastering JavaScript'])[1]
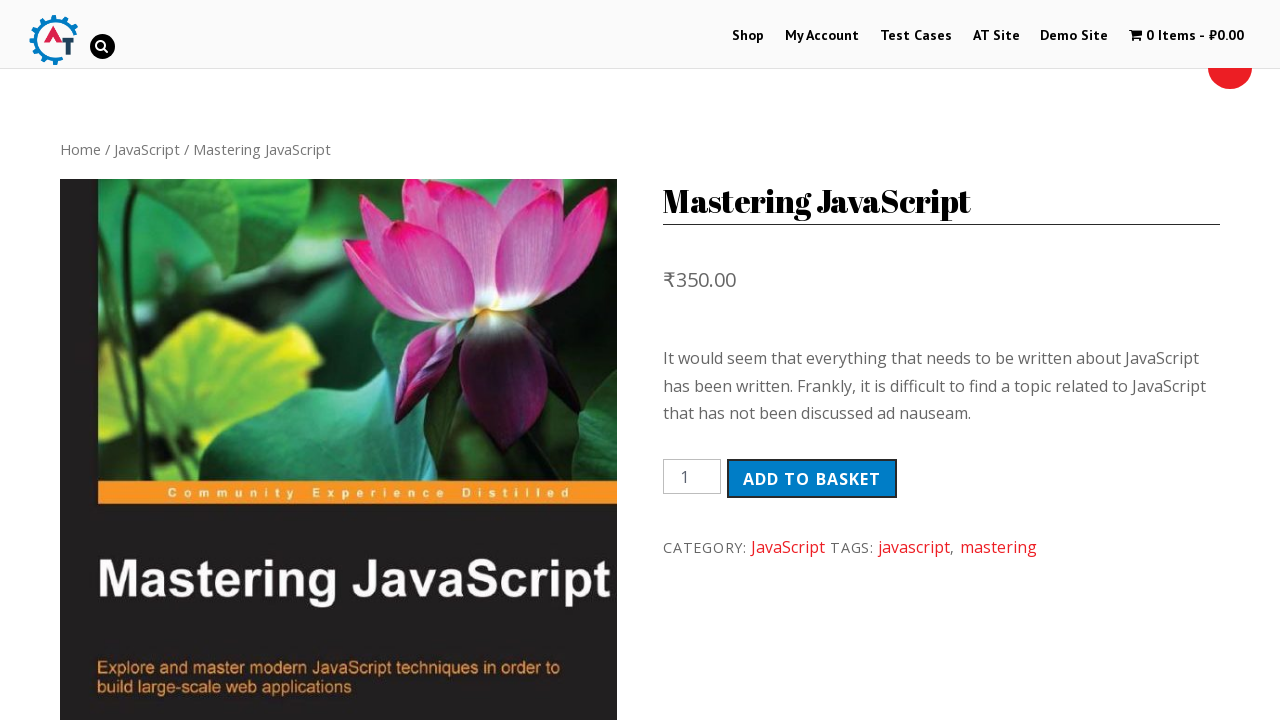

Clicked Add to Basket button at (812, 479) on xpath=//button[normalize-space()='Add to basket']
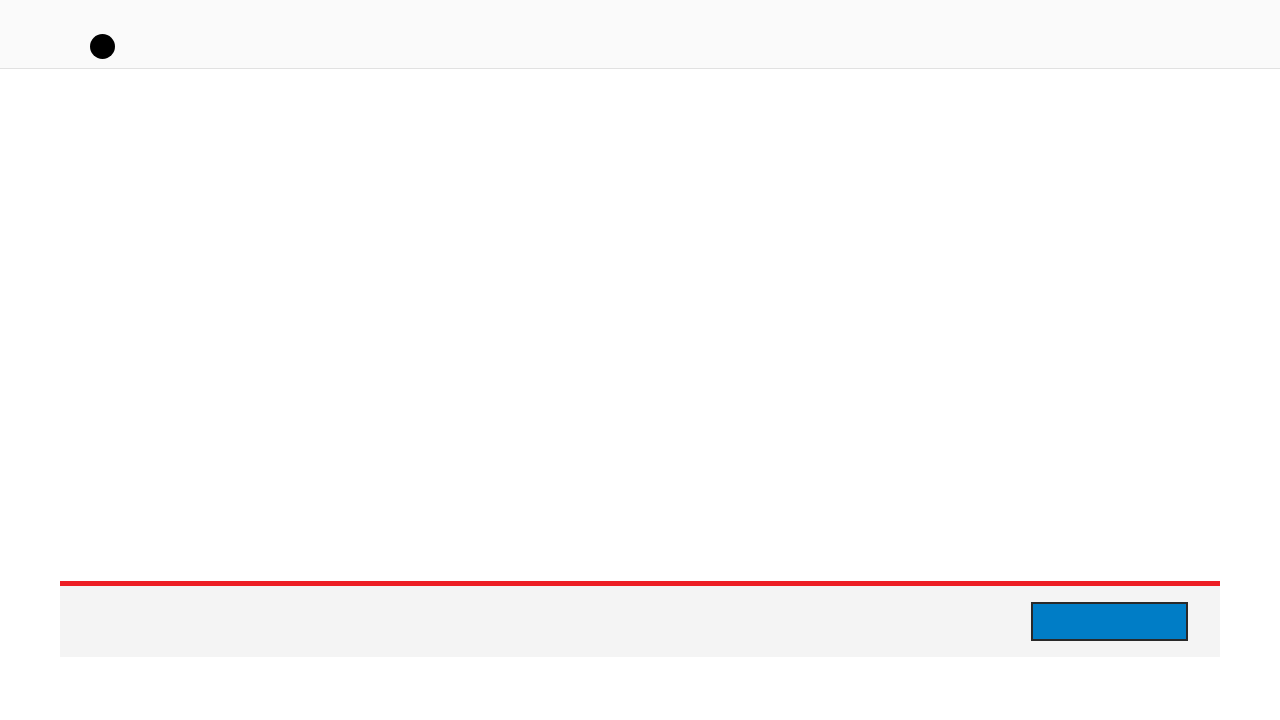

Clicked on View Cart link at (1182, 36) on xpath=//a[@title='View your shopping cart']
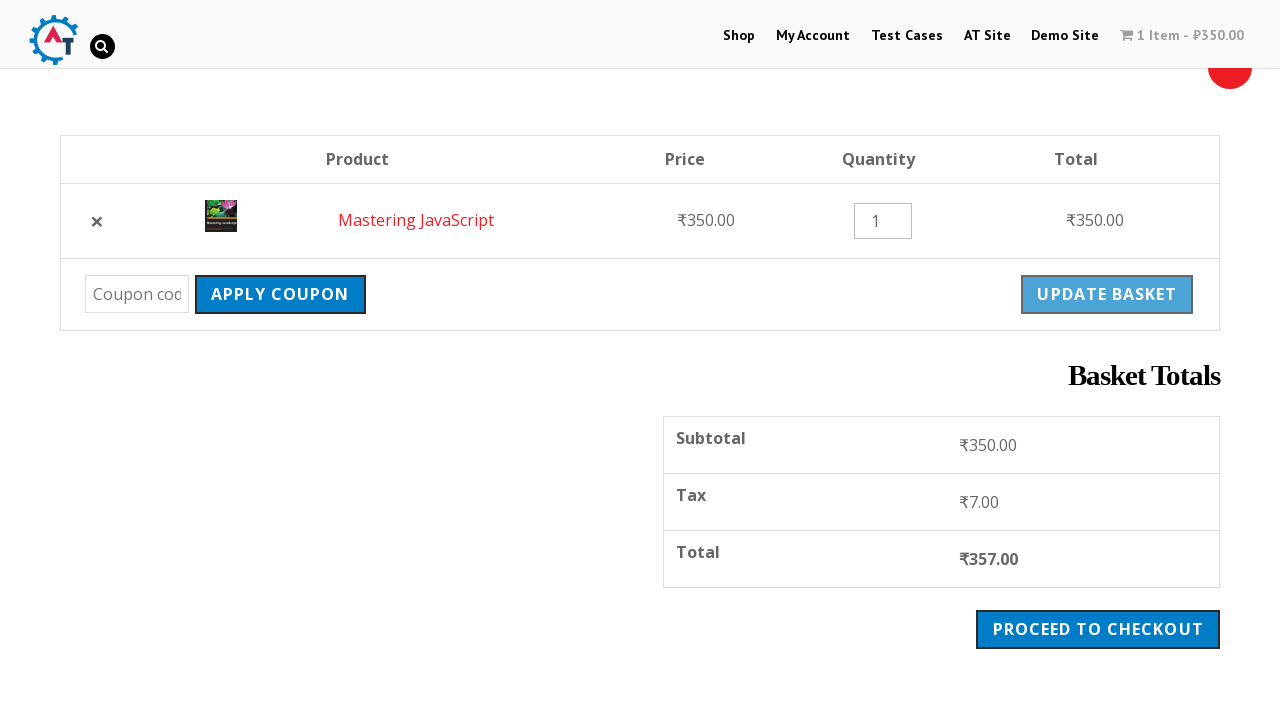

Filled coupon code field with 'krishnasakinala' on //input[@id='coupon_code']
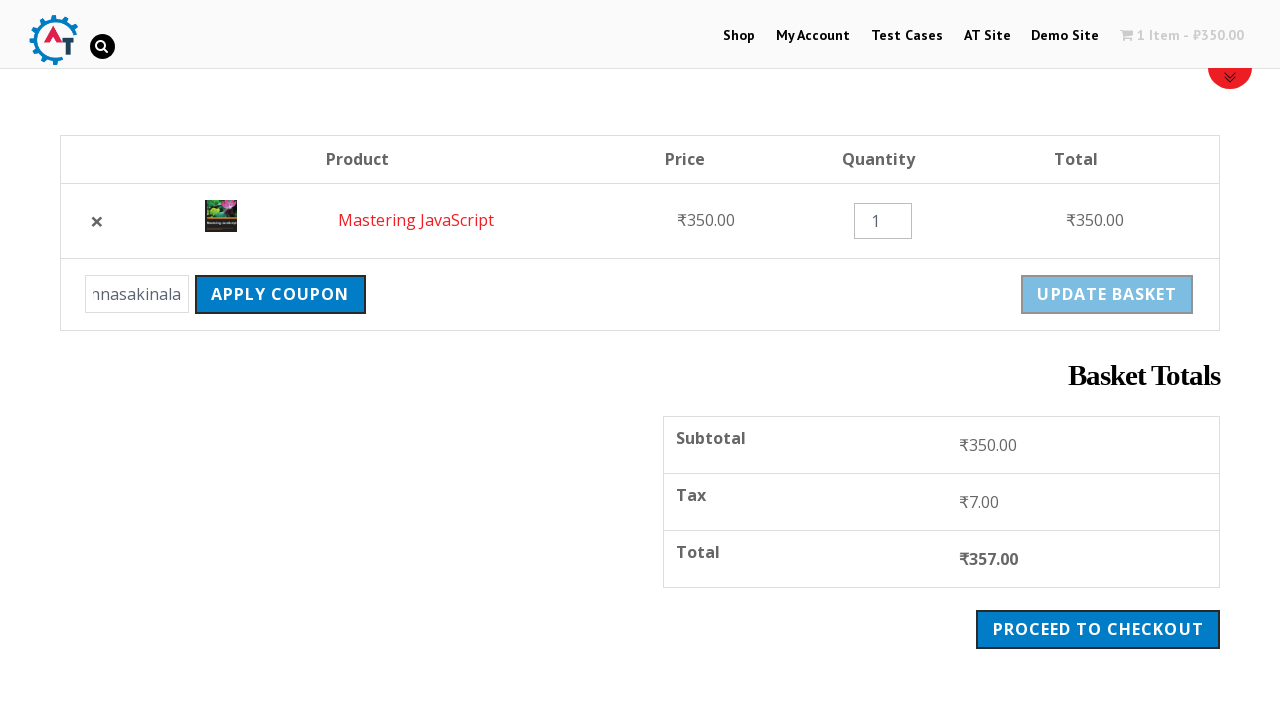

Clicked Apply Coupon button at (280, 294) on xpath=//input[@name='apply_coupon']
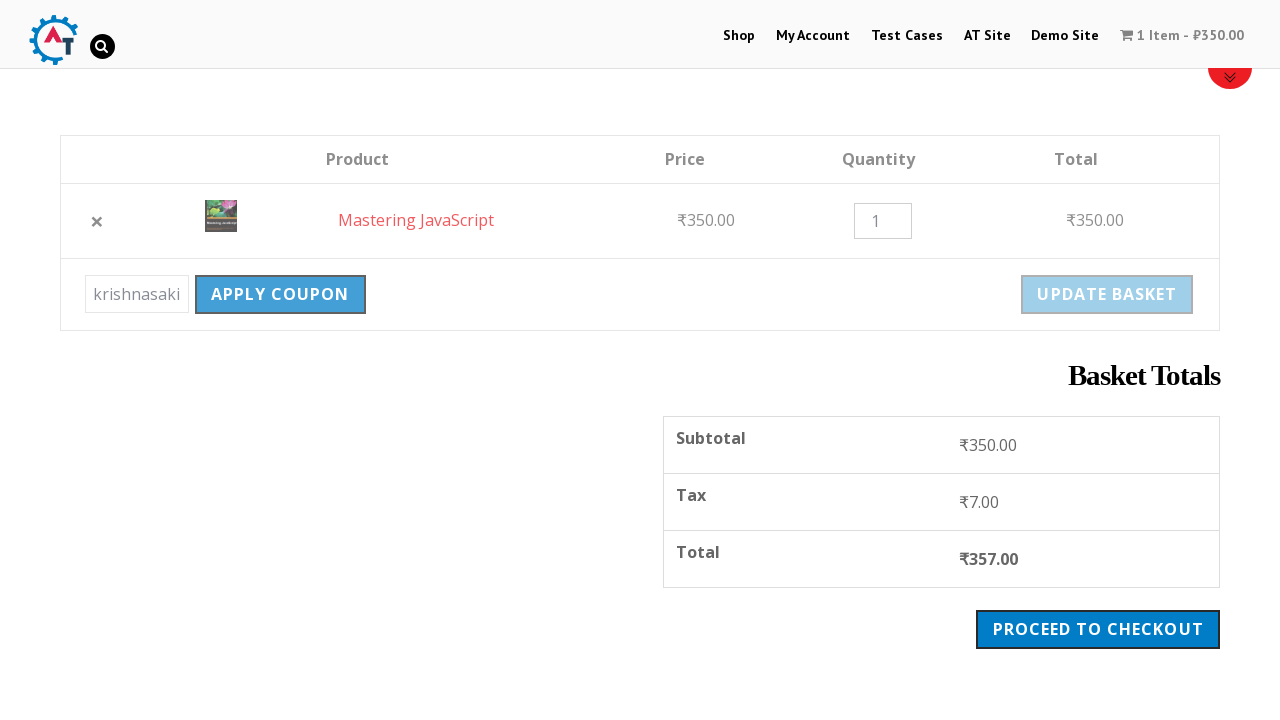

Error message appeared indicating coupon cannot be applied for cart value less than minimum required amount
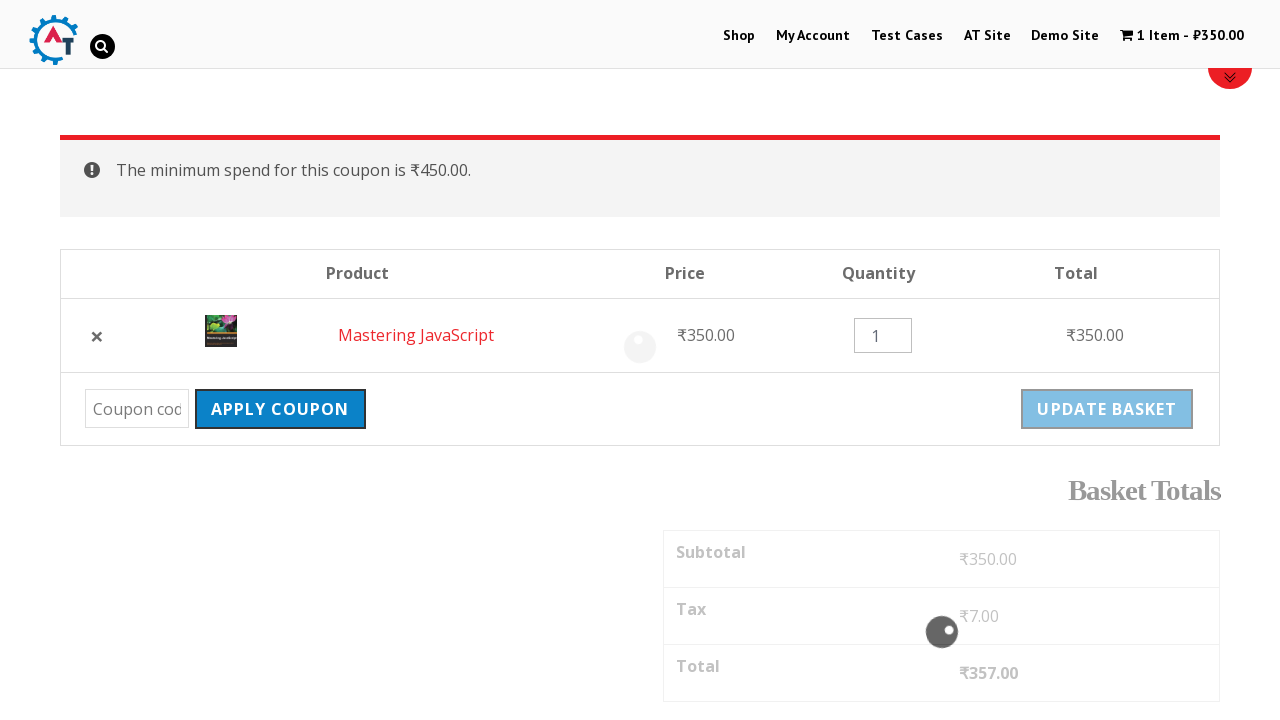

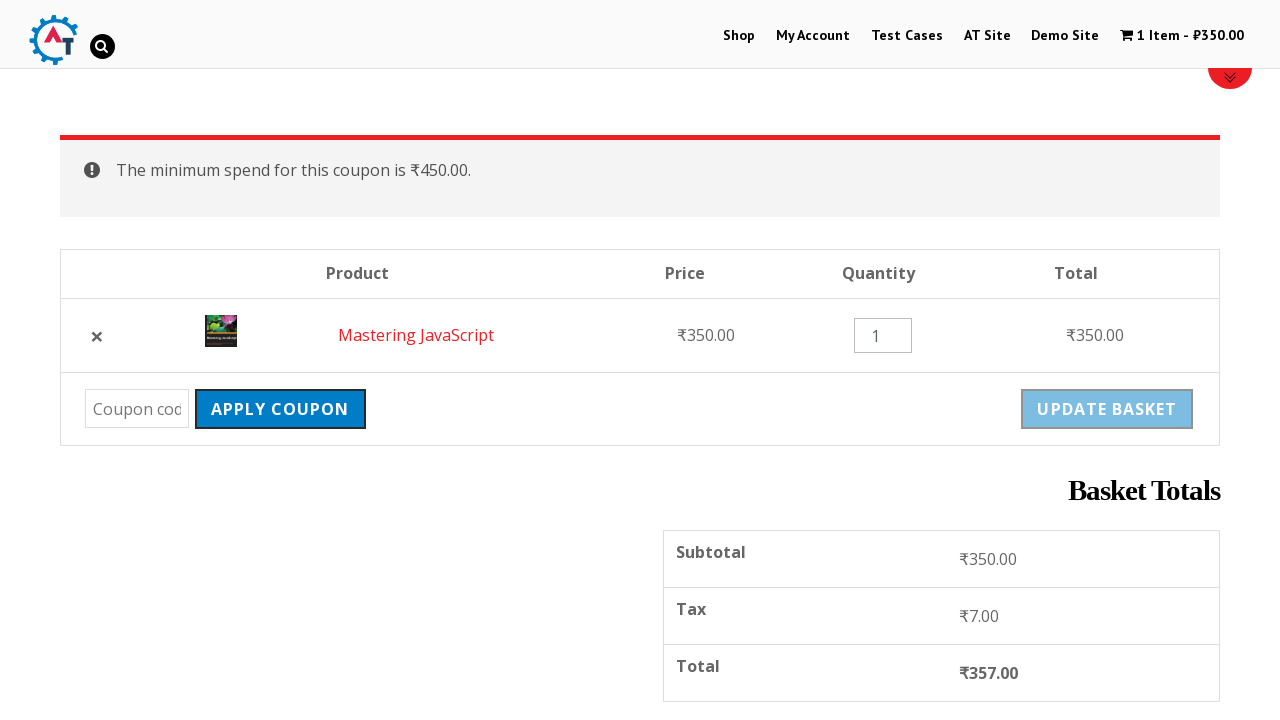